Tests the Python.org search functionality by searching for "pycon" and verifying that results are returned.

Starting URL: http://www.python.org

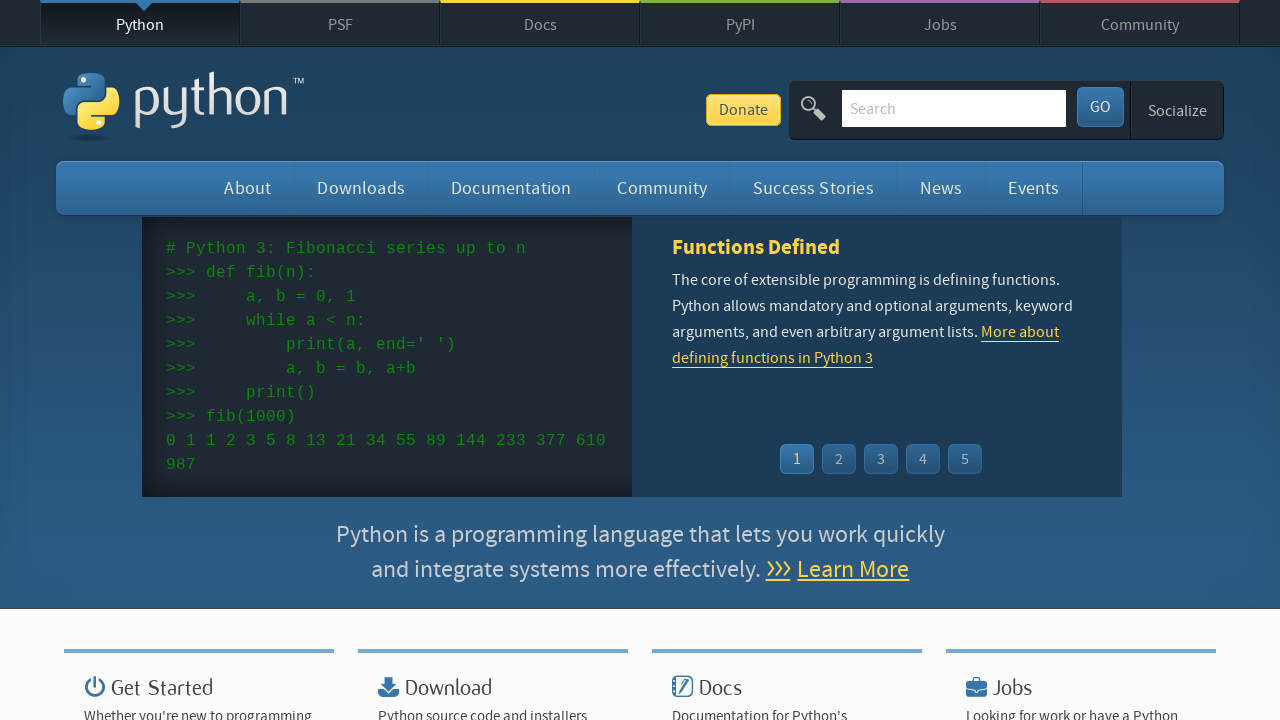

Verified 'Python' is in the page title
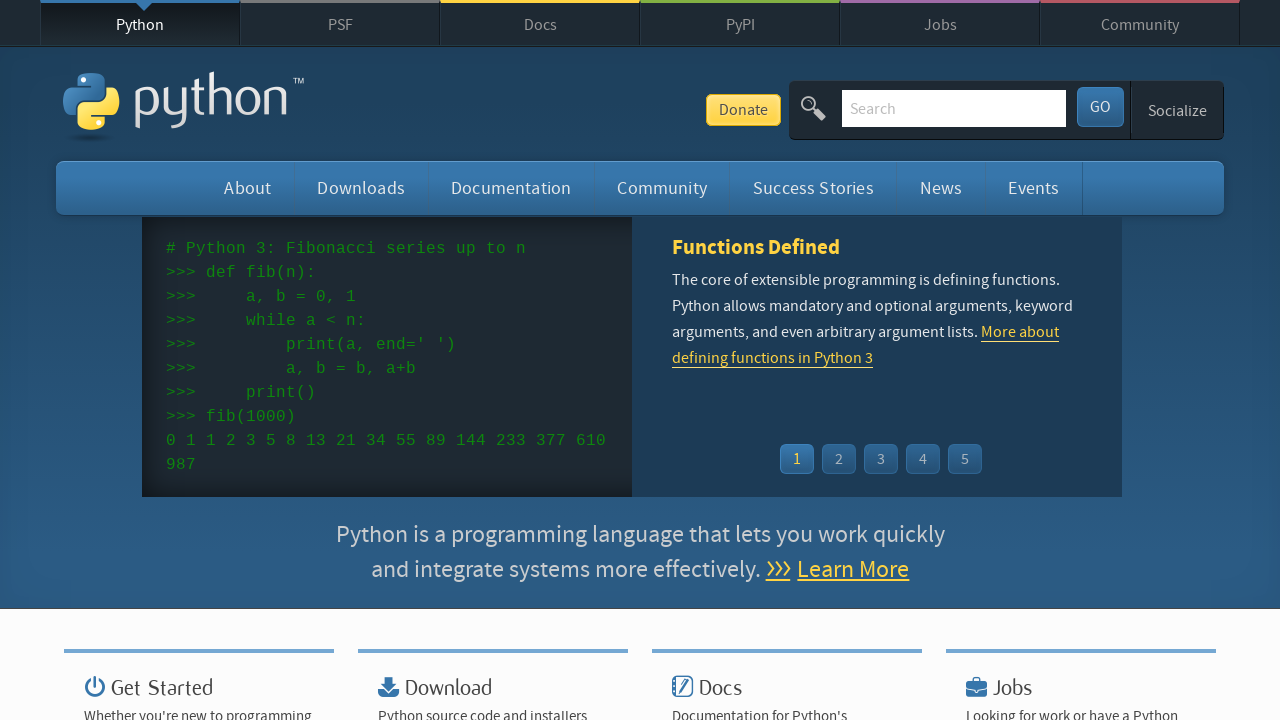

Filled search box with 'pycon' on input[name='q']
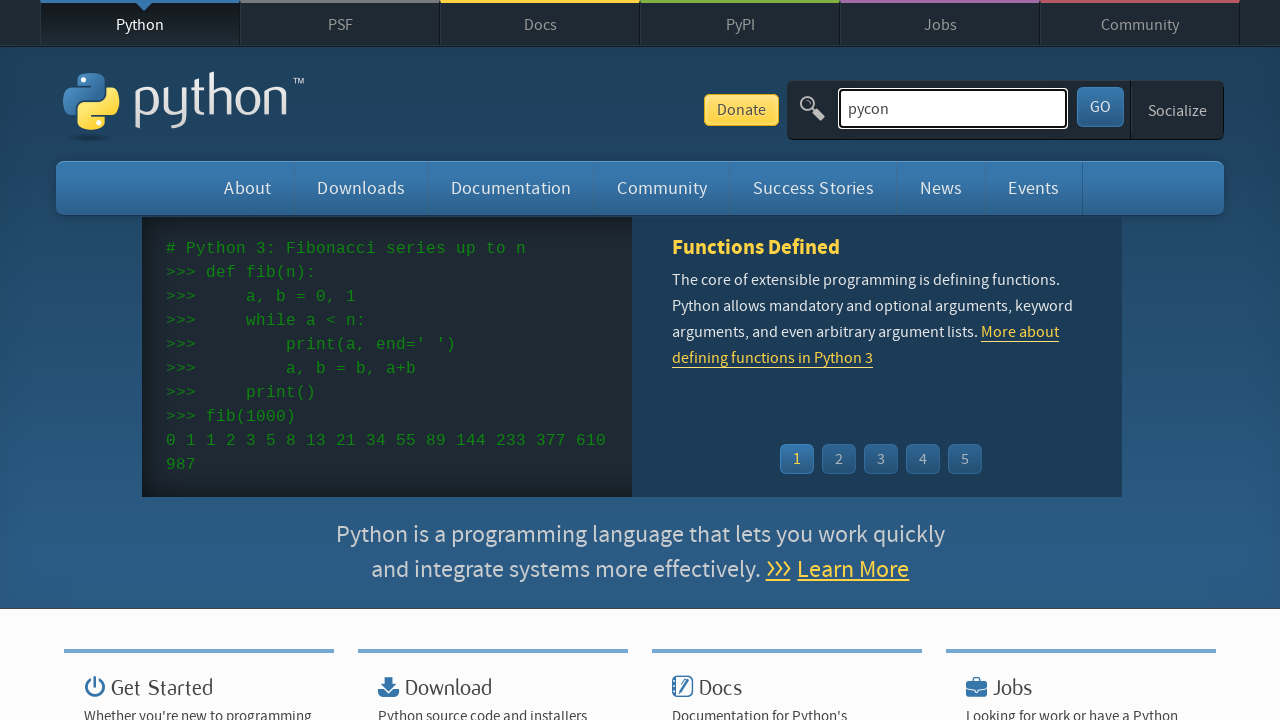

Pressed Enter to submit search query on input[name='q']
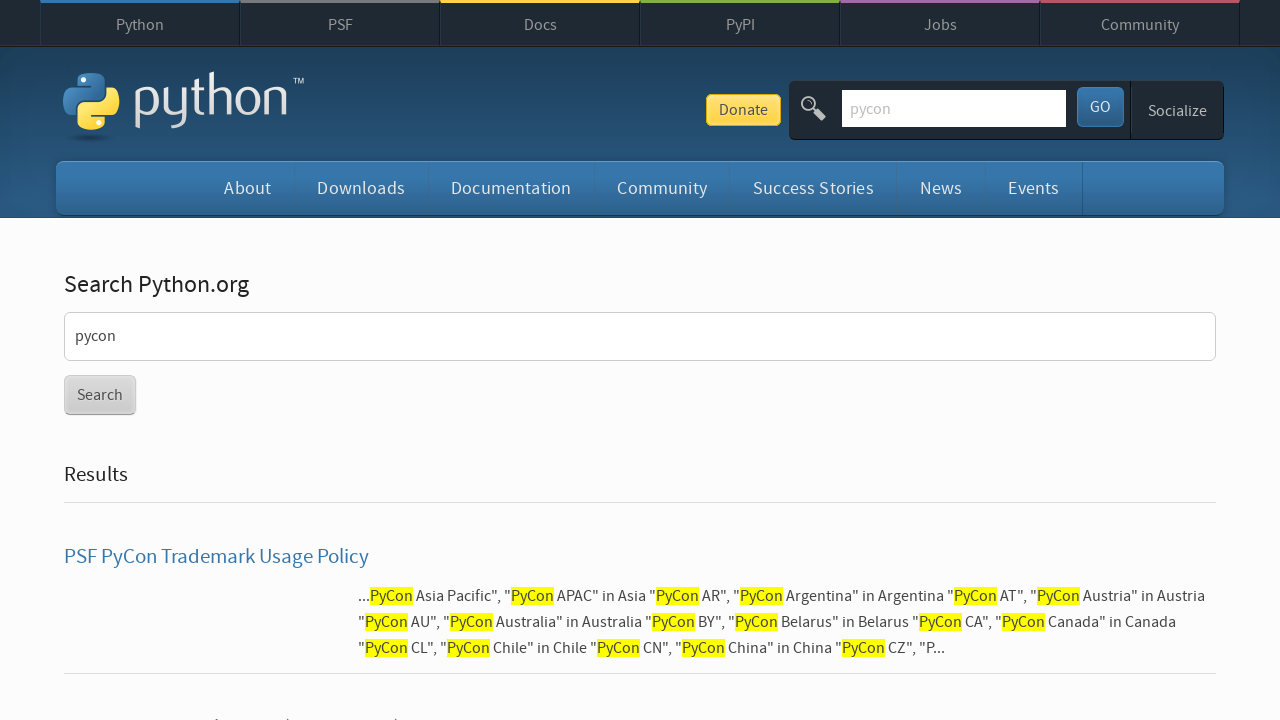

Waited for network to be idle and results to load
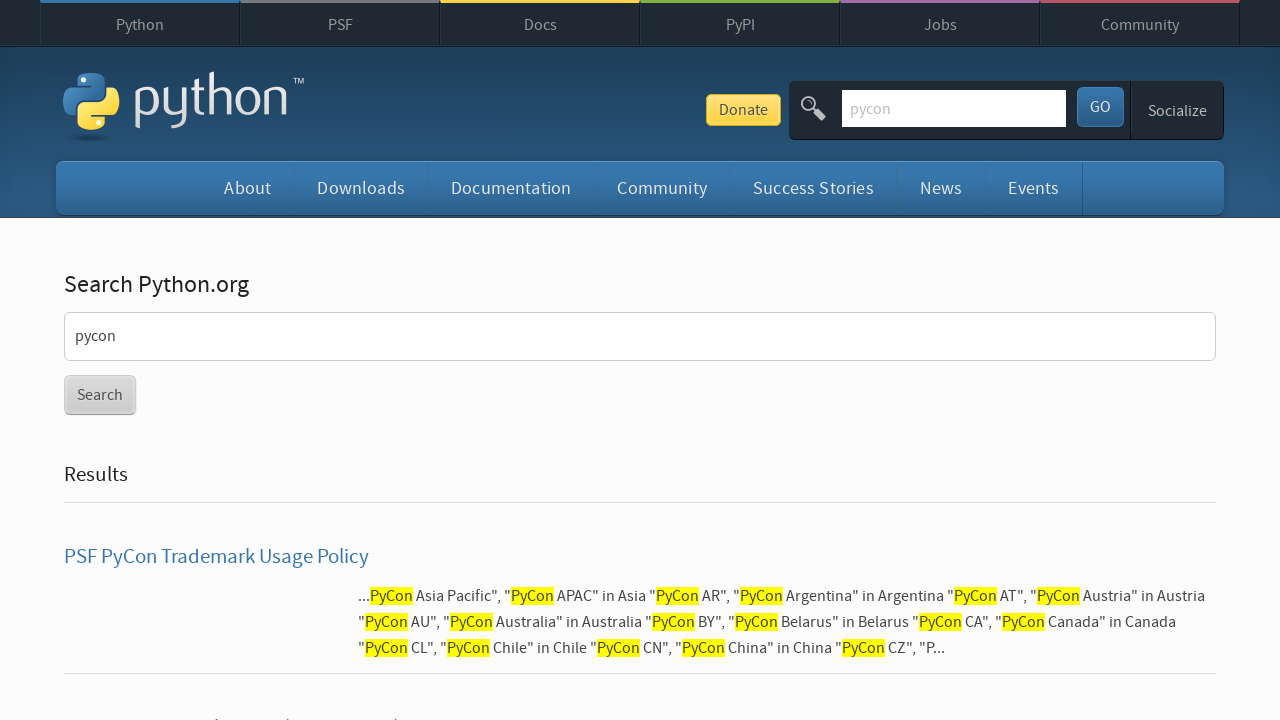

Verified search results were returned for 'pycon'
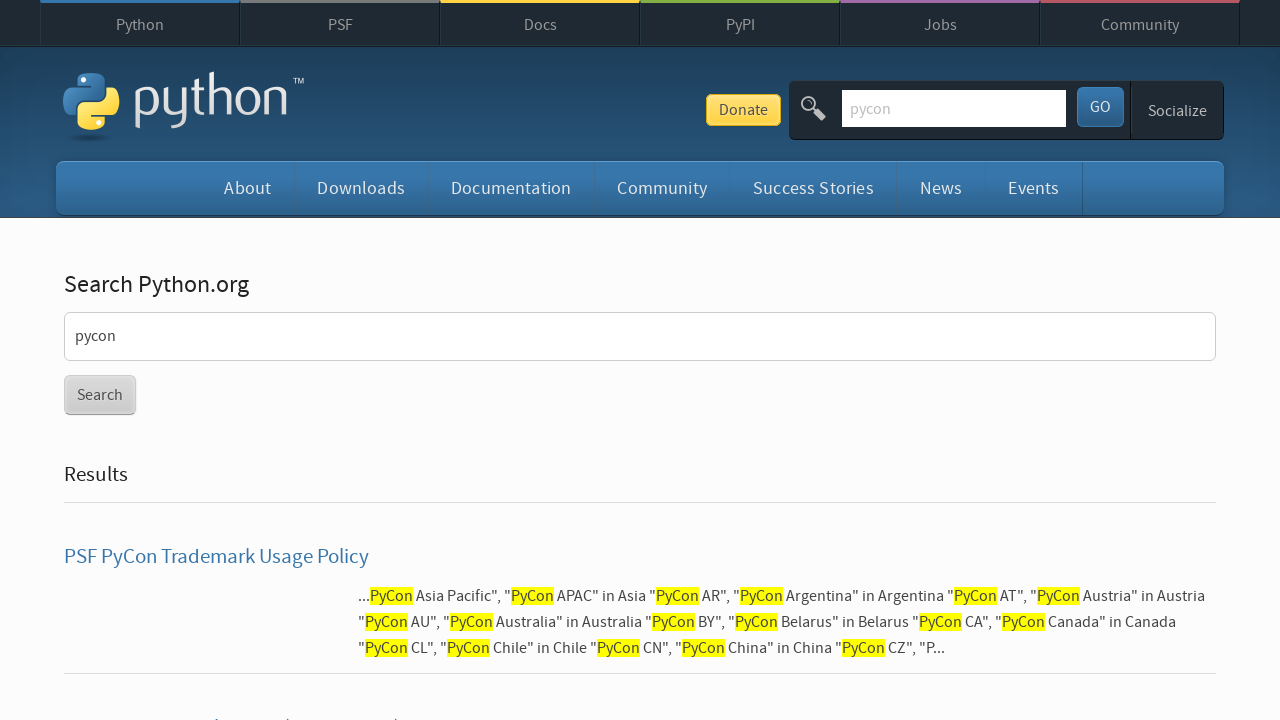

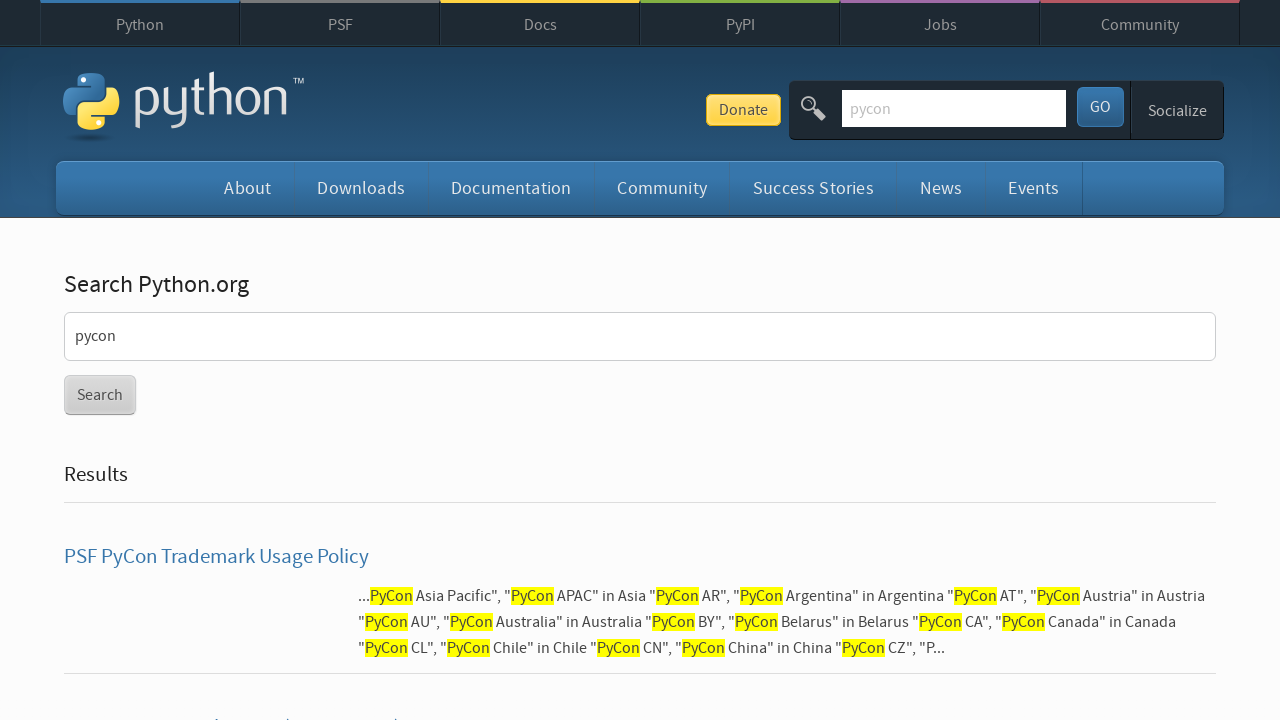